Tests add/remove elements functionality by clicking Add Element button and then removing the added element

Starting URL: https://the-internet.herokuapp.com/add_remove_elements/

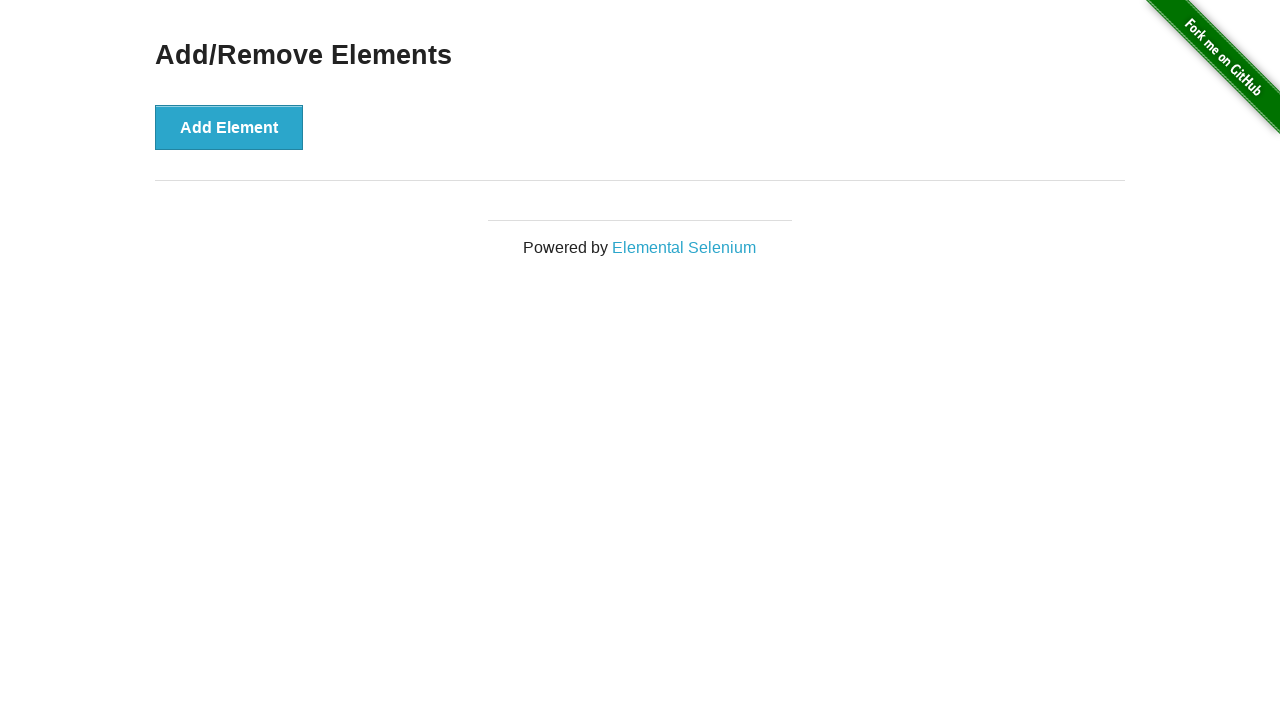

Clicked Add Element button at (229, 127) on xpath=//div[@id='content']/div[@class='example']/button
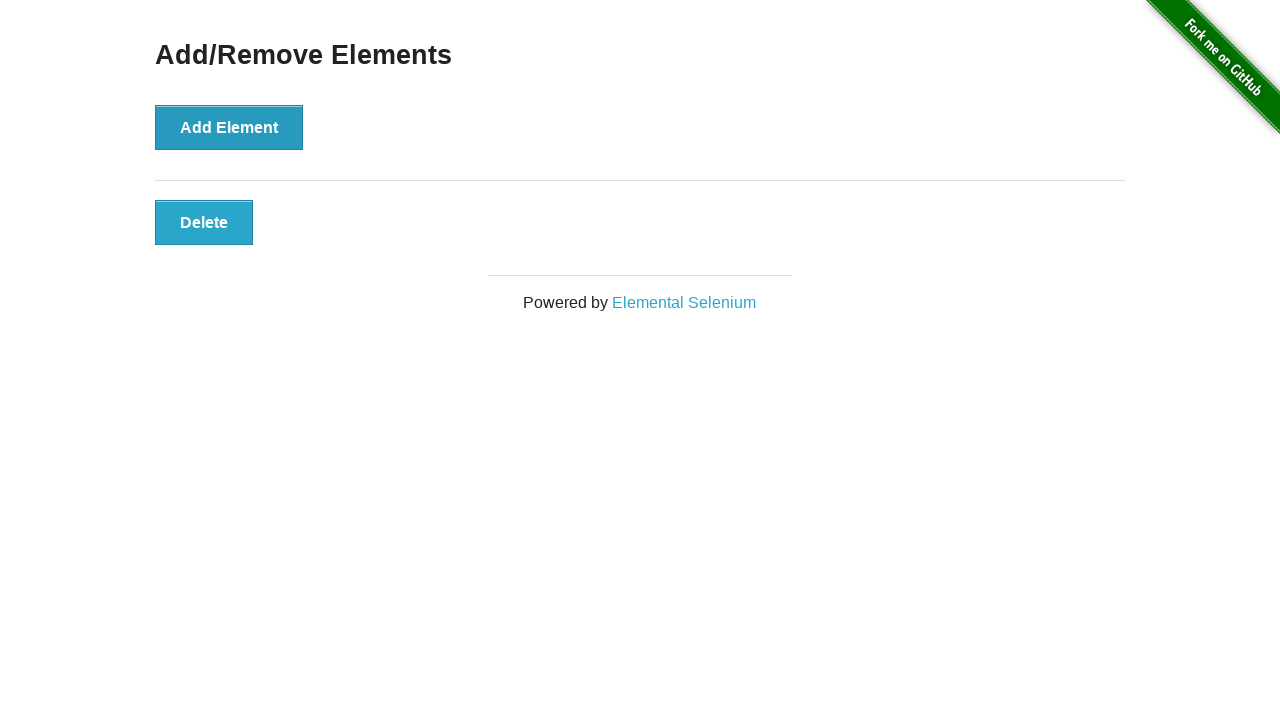

Clicked Delete button to remove the added element at (204, 222) on xpath=//div[@id='elements']/button[@class='added-manually']
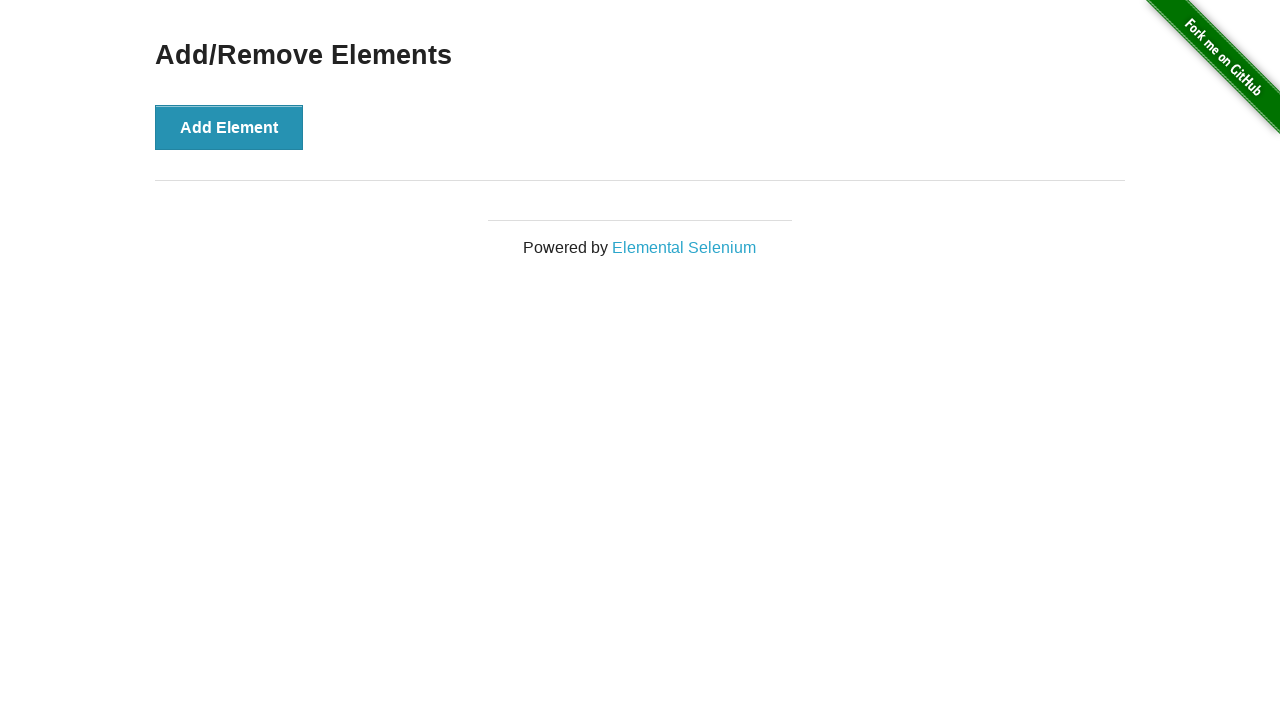

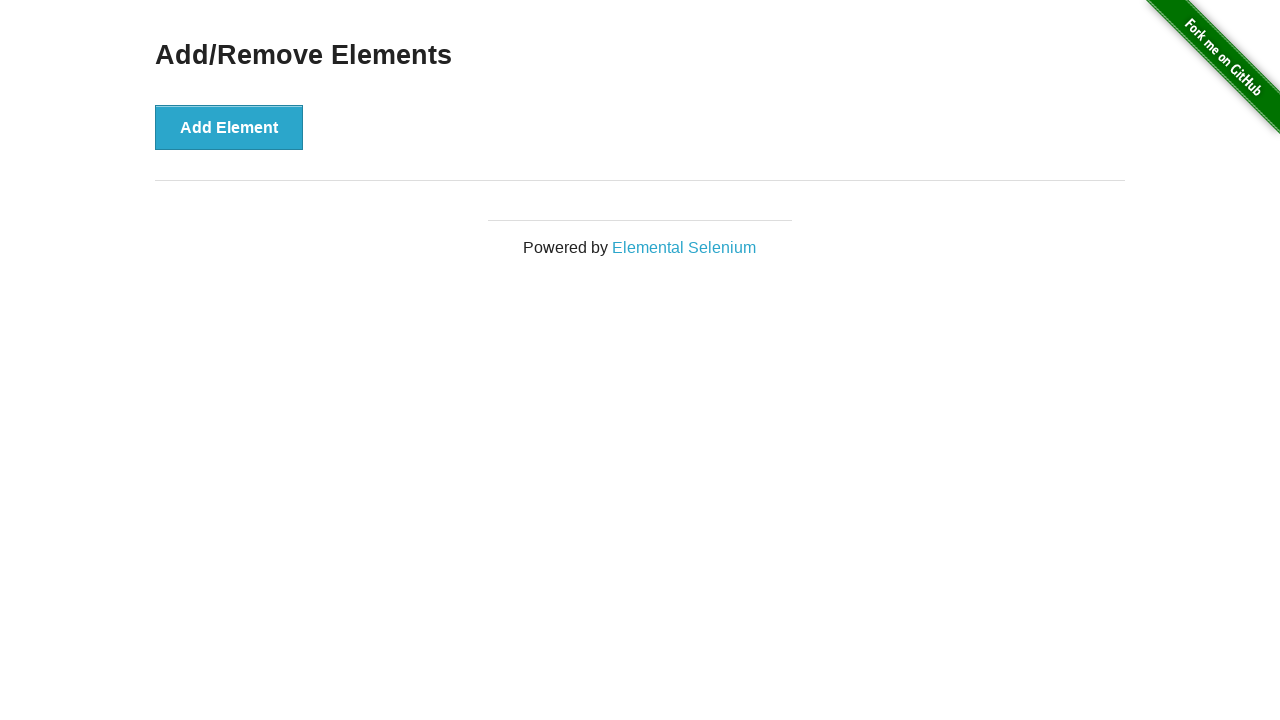